Tests child window handling by clicking a link to open a popup and extracting/validating an email address from the child page content

Starting URL: https://rahulshettyacademy.com/loginpagePractise/

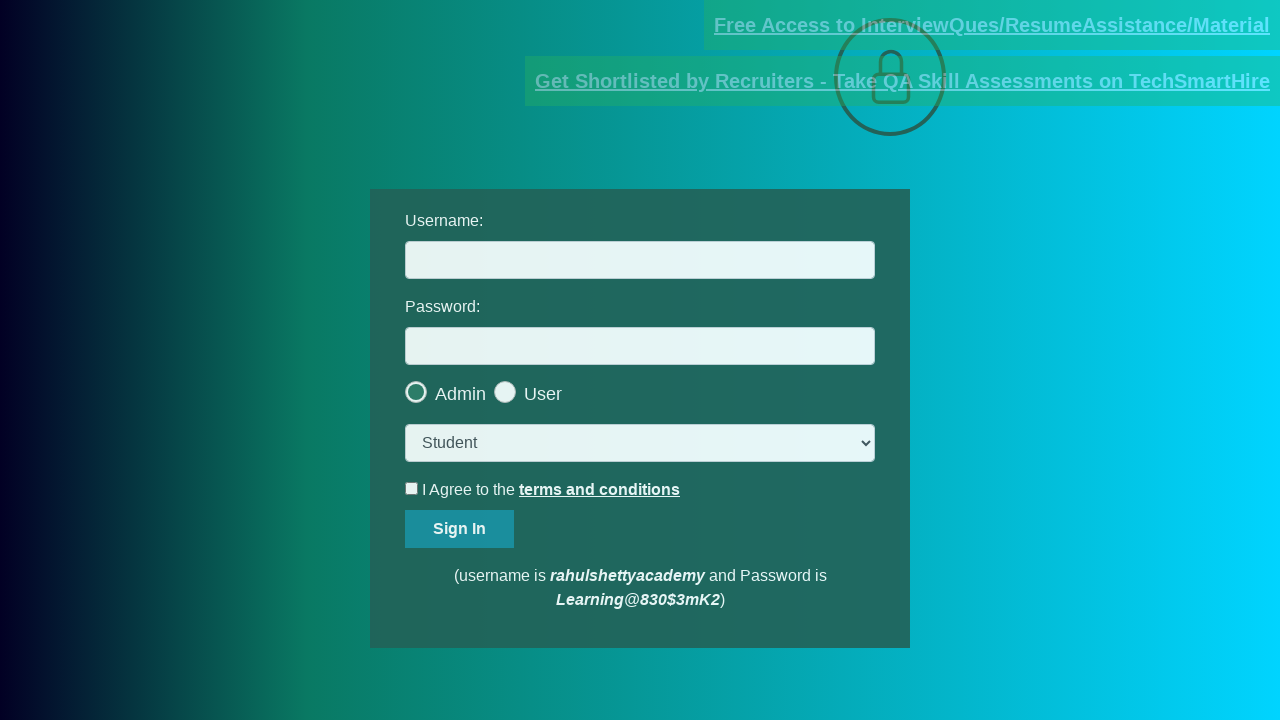

Clicked link to open child window popup at (992, 25) on internal:role=link[name="Free Access to InterviewQues/ResumeAssistance/Material"
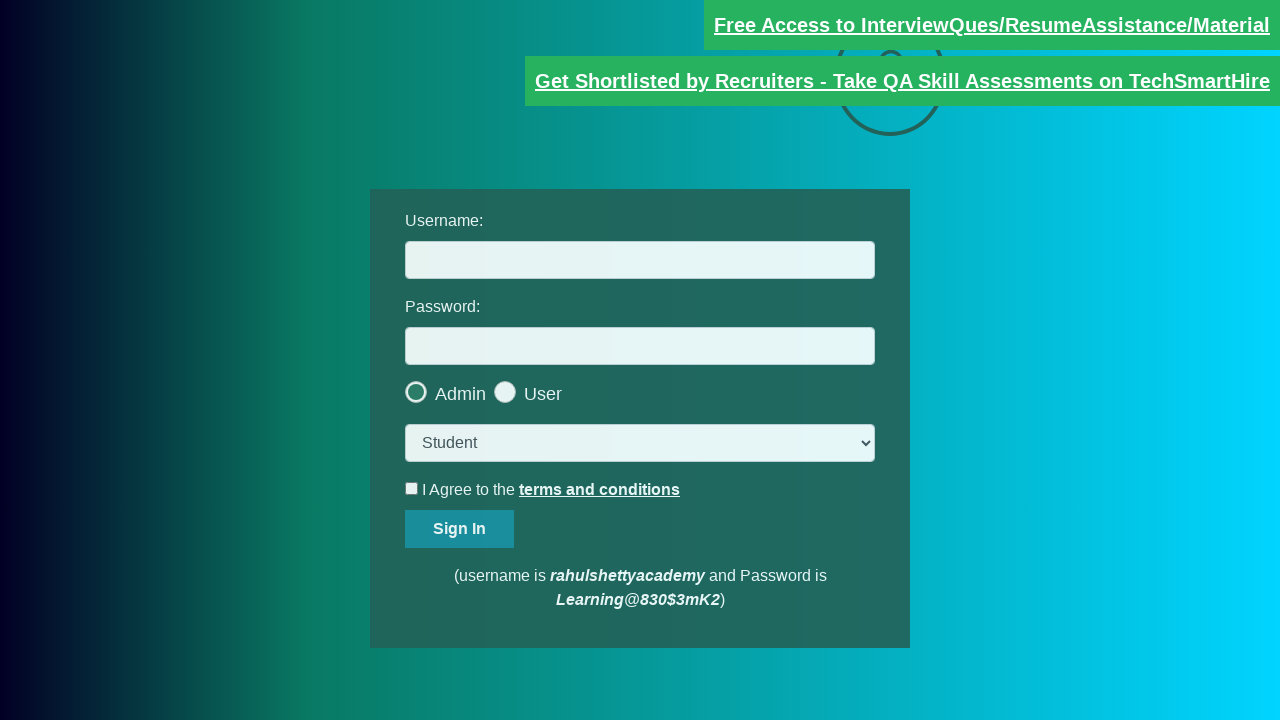

Child window loaded and ready
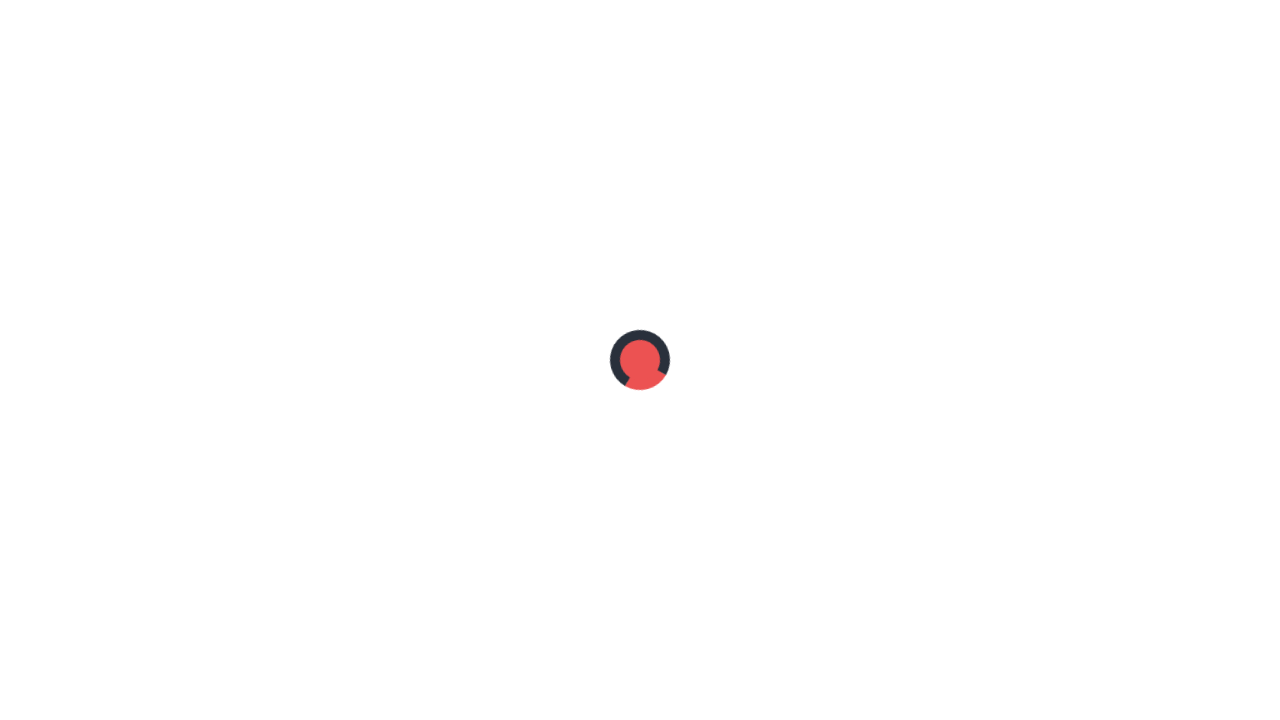

Extracted text content from child page: Please email us at mentor@rahulshettyacademy.com with below template to receive response 
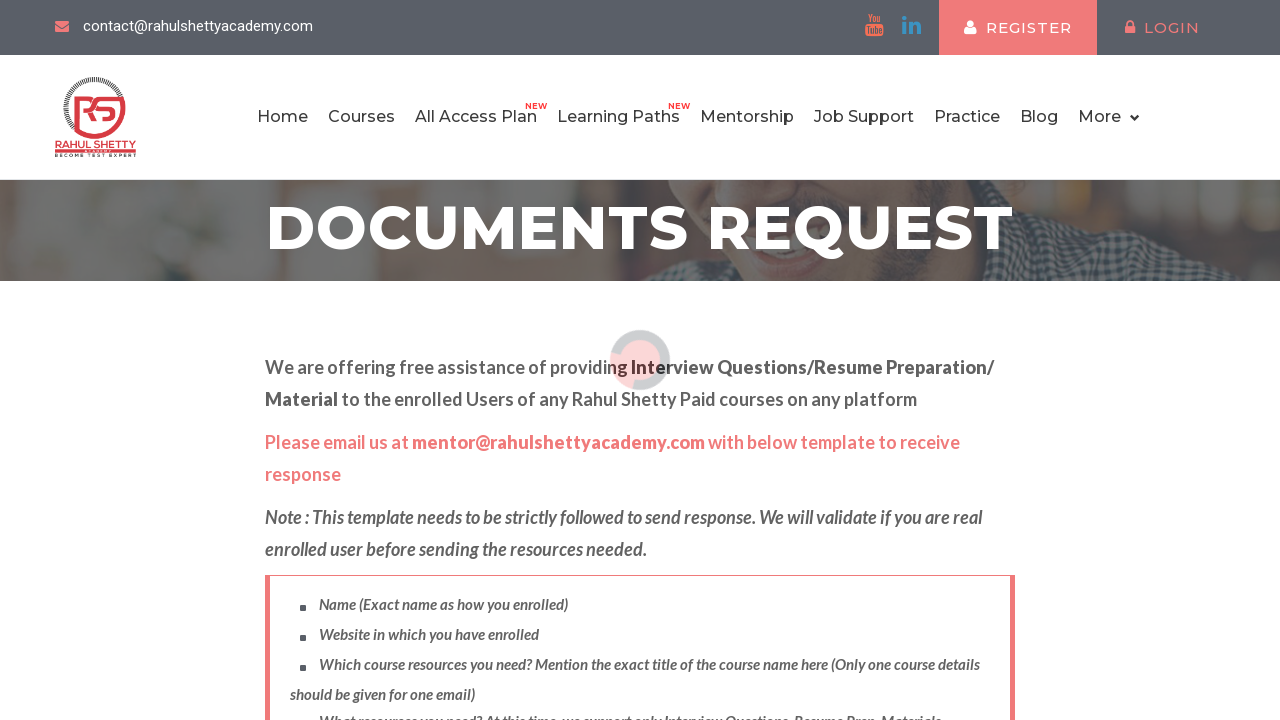

Parsed email address from text: mentor@rahulshettyacademy.com
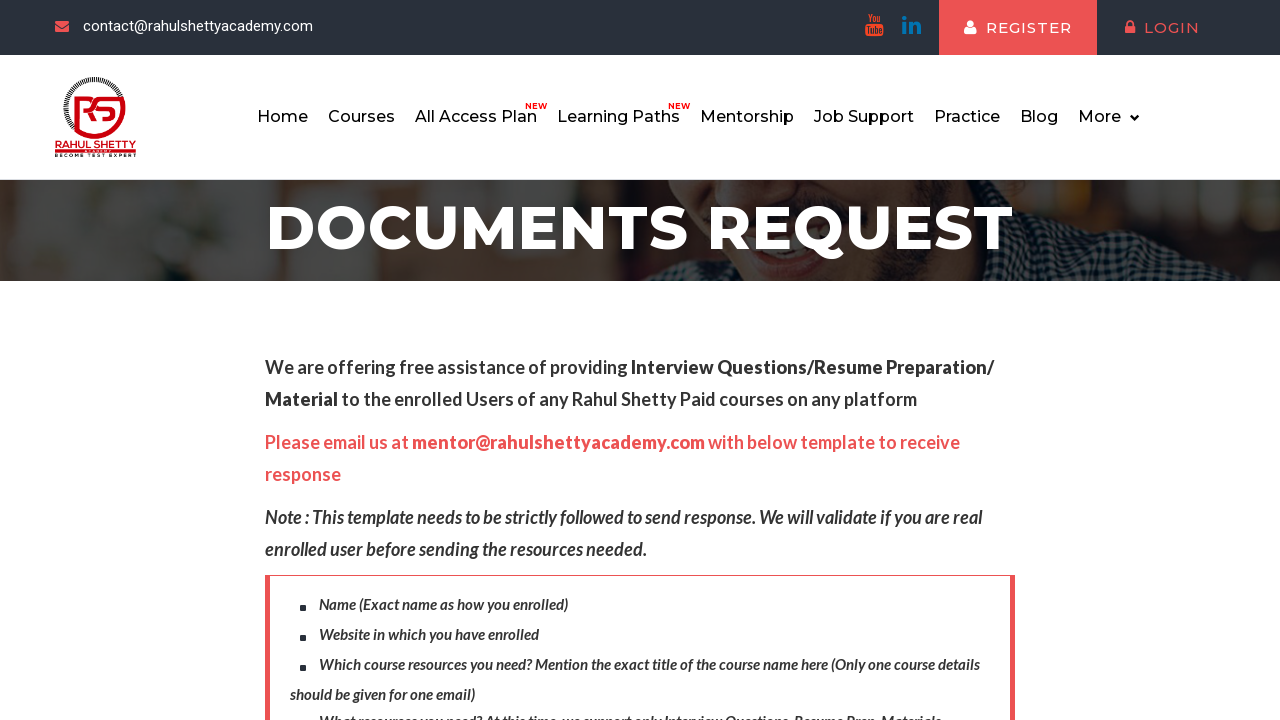

Email address validated successfully: mentor@rahulshettyacademy.com
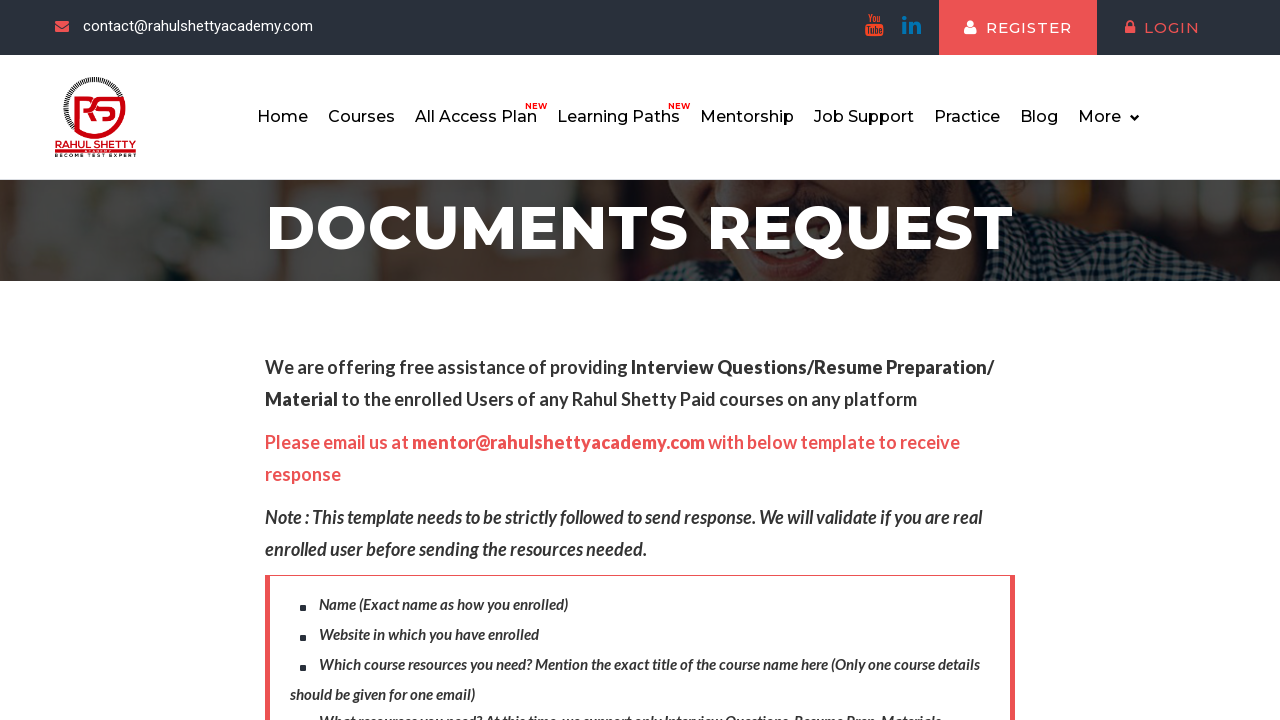

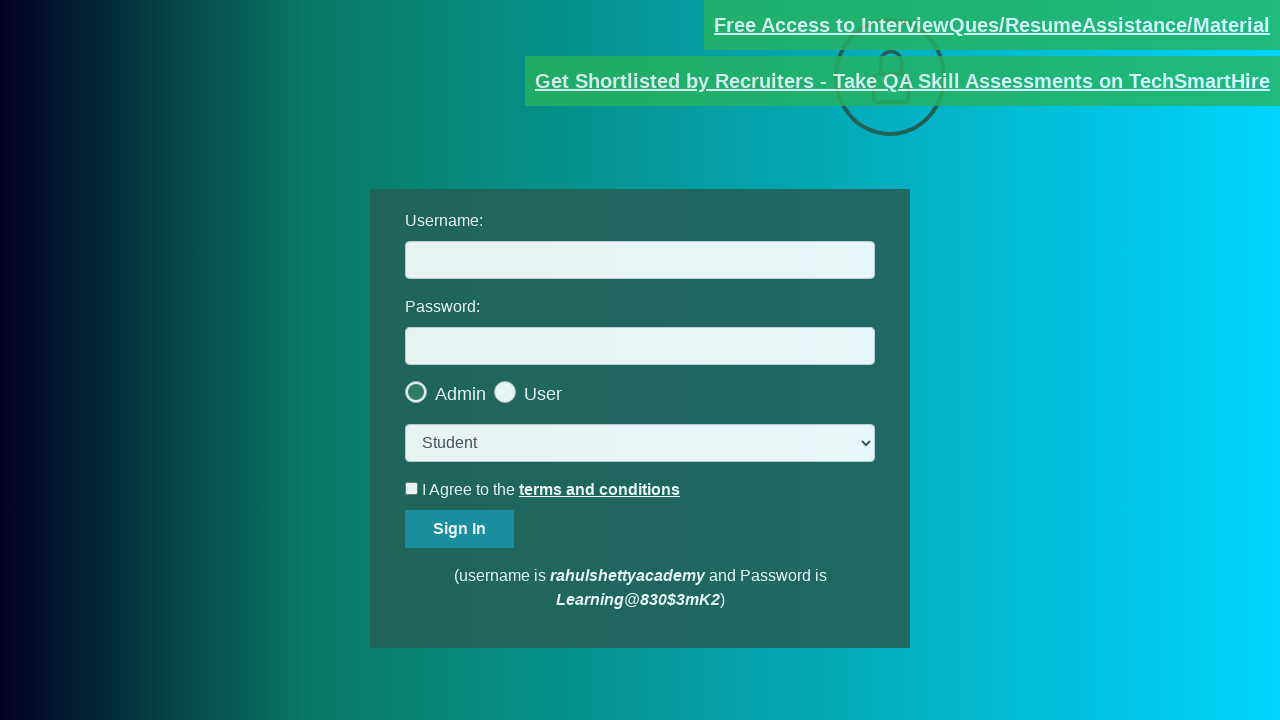